Submits a pre-filled Google Form by navigating to the form URL with query parameters and clicking the Submit button

Starting URL: https://docs.google.com/forms/d/e/1FAIpQLScMT62iy_DBsXvsH_PTkmk9MTujQoJU48lNdxRqtRugO_GGgg/viewform?entry.1038999142=John%20Smith&entry.1468277797_year=2024&entry.1468277797_month=03&entry.1468277797_day=15&entry.239572958=Test%20response&entry.738866442=Option%20A&entry.738866442=Option%20B

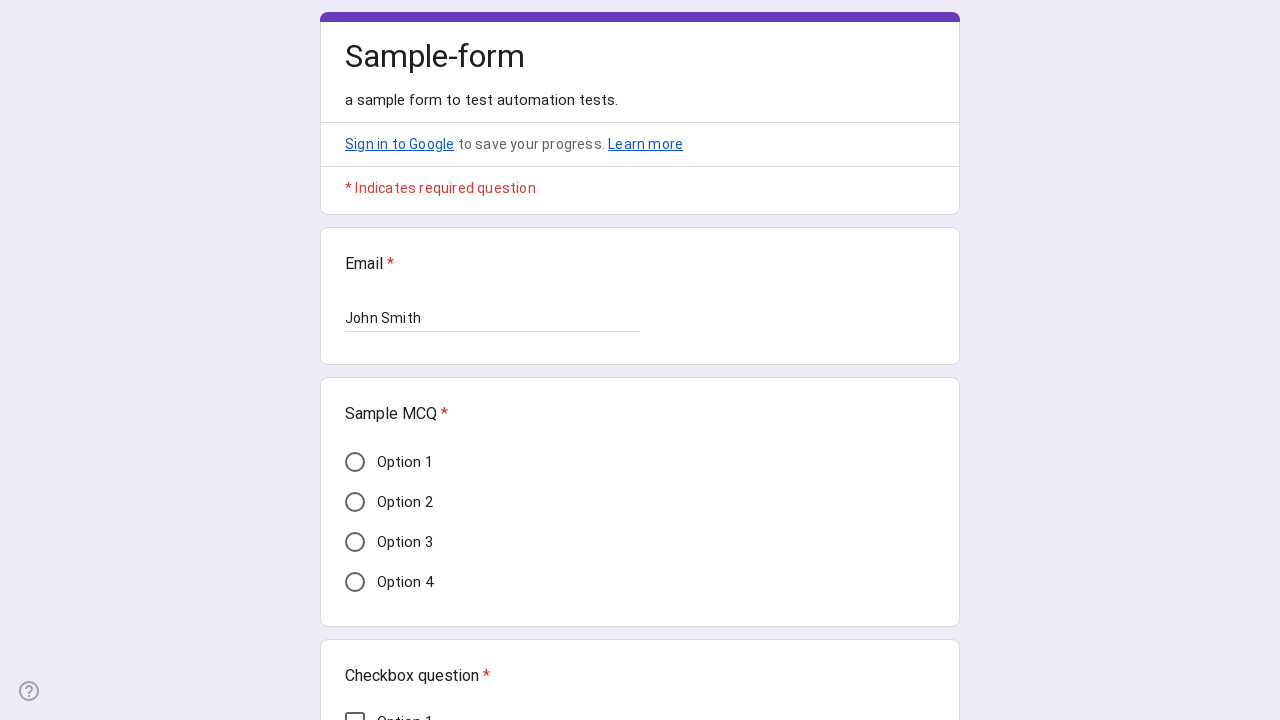

Submit button is visible
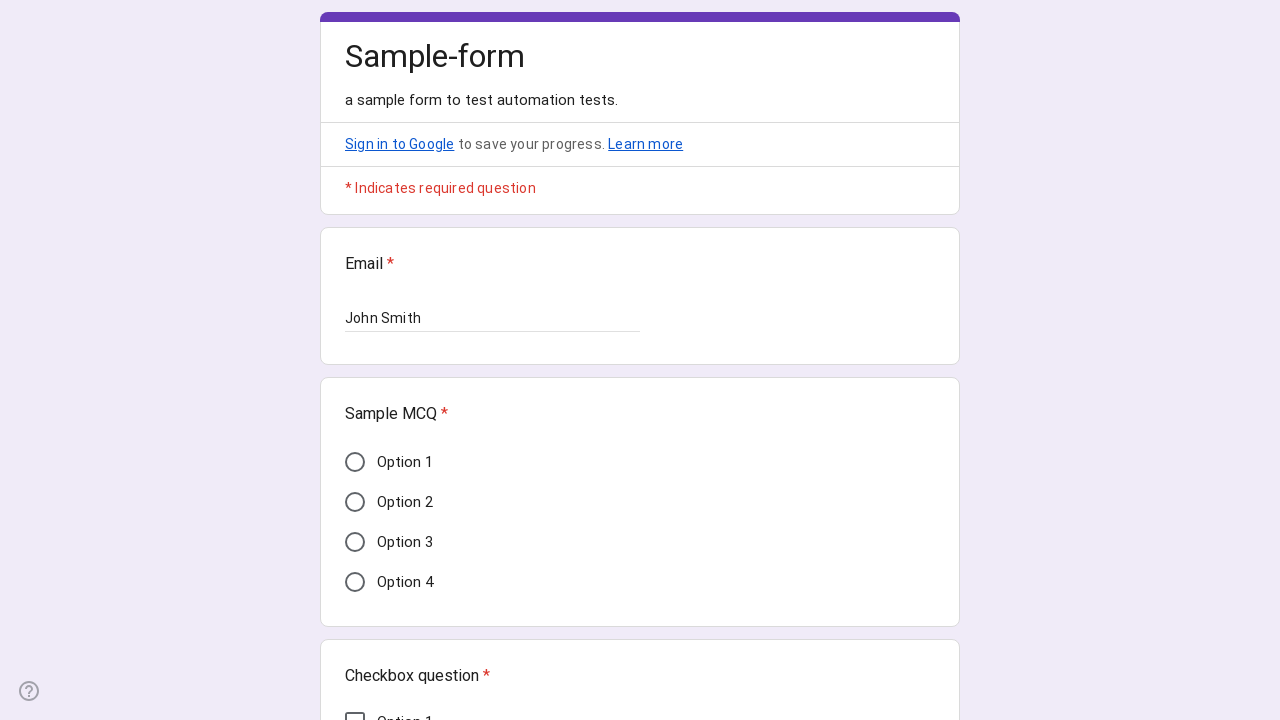

Clicked the Submit button at (369, 533) on xpath=//div[@role="button" and @aria-label="Submit" and .//span[contains(text(),
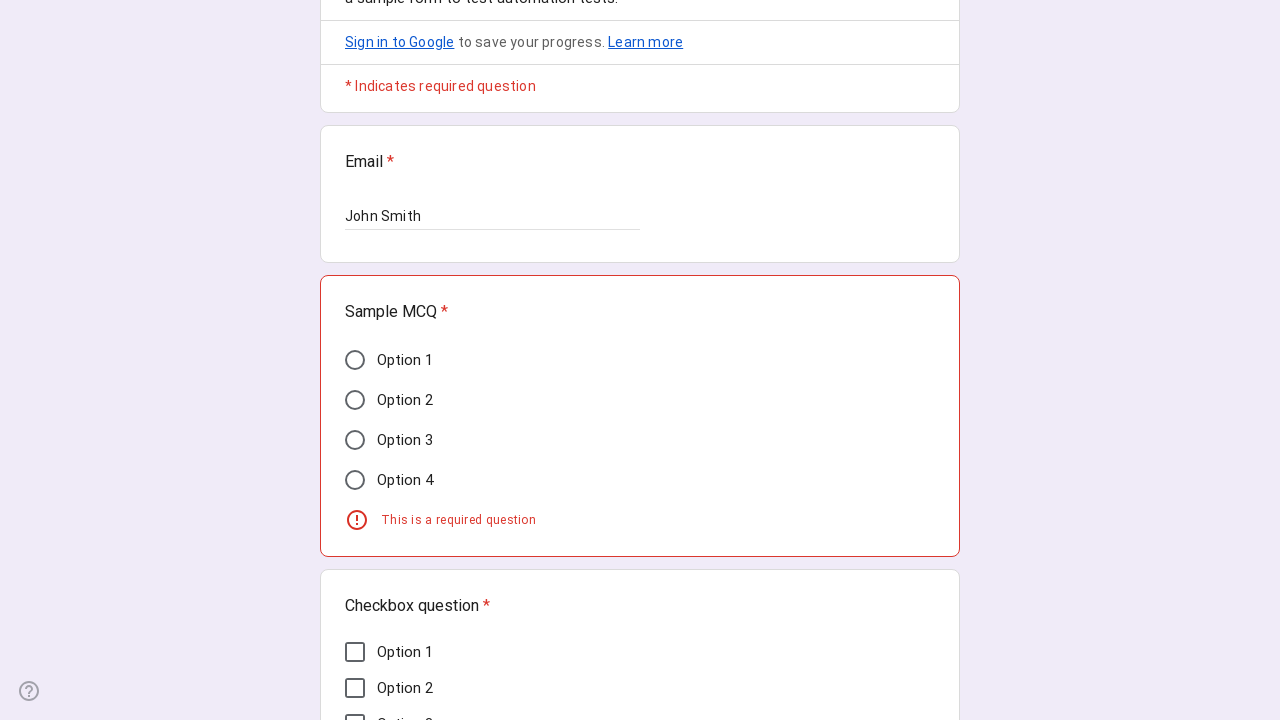

Form submission completed and page is idle
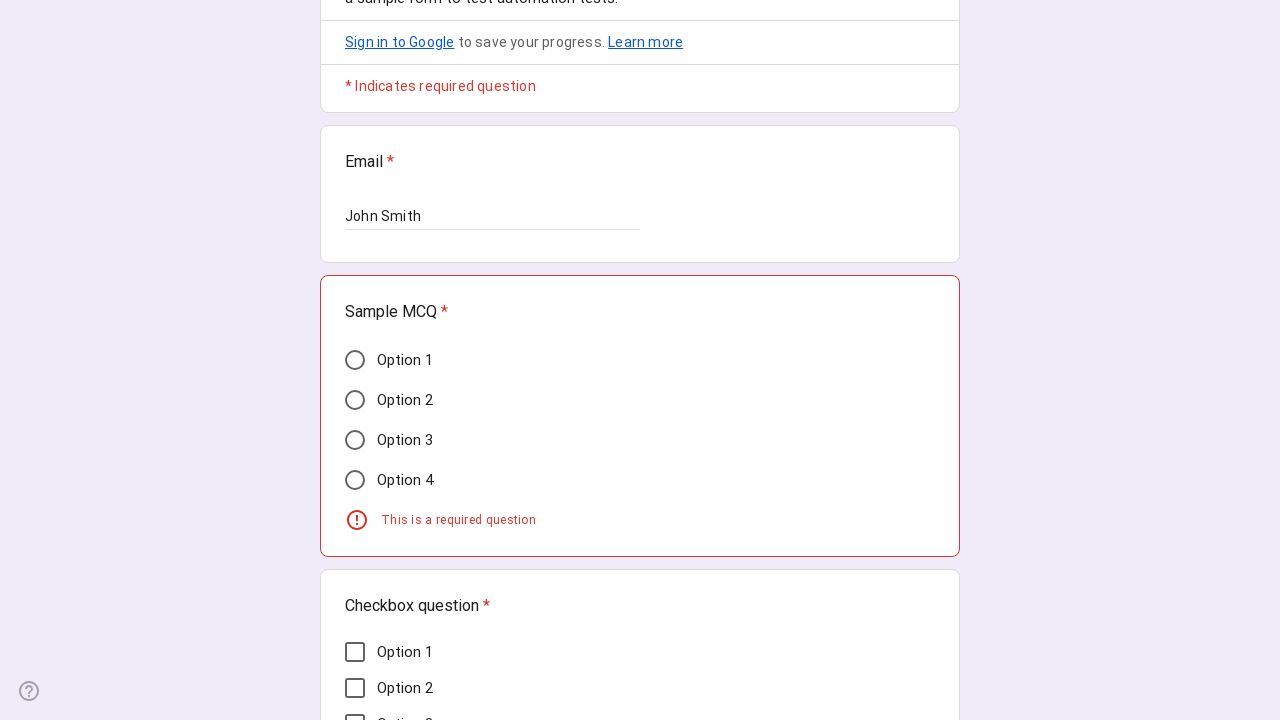

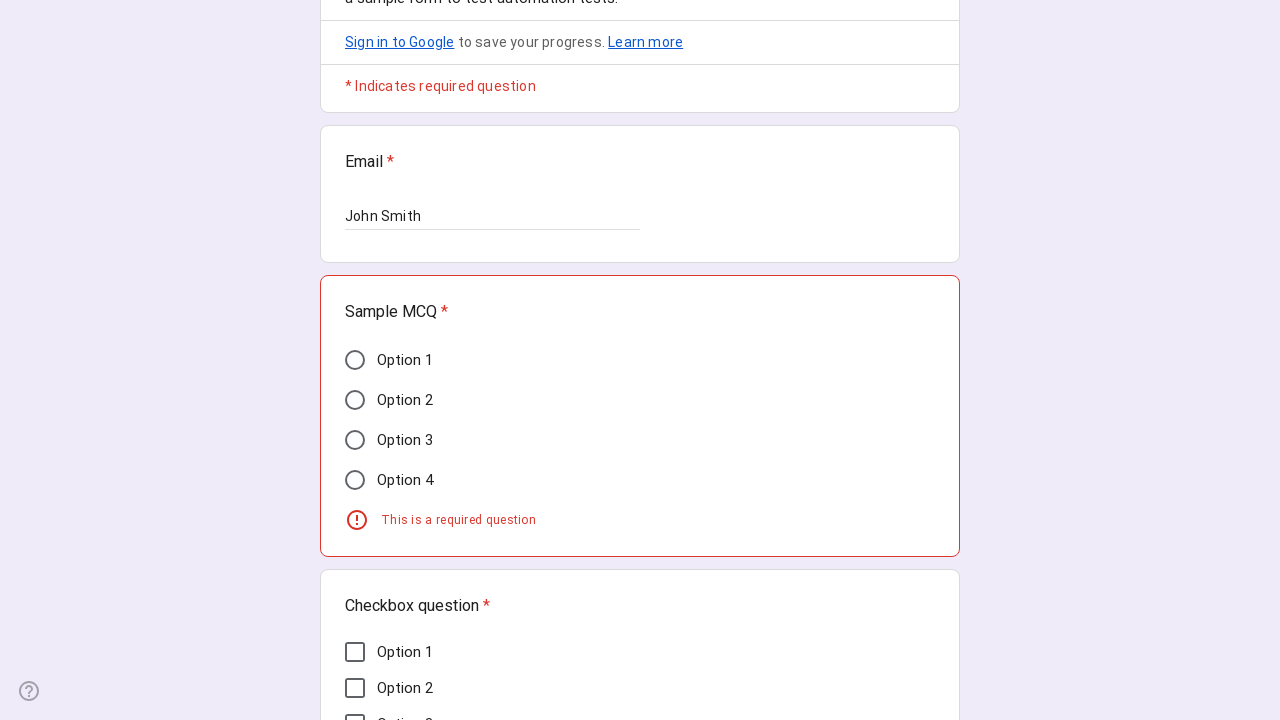